Tests adding a new todo item on the React framework example by filling the input field and pressing Enter

Starting URL: https://todomvc.com/

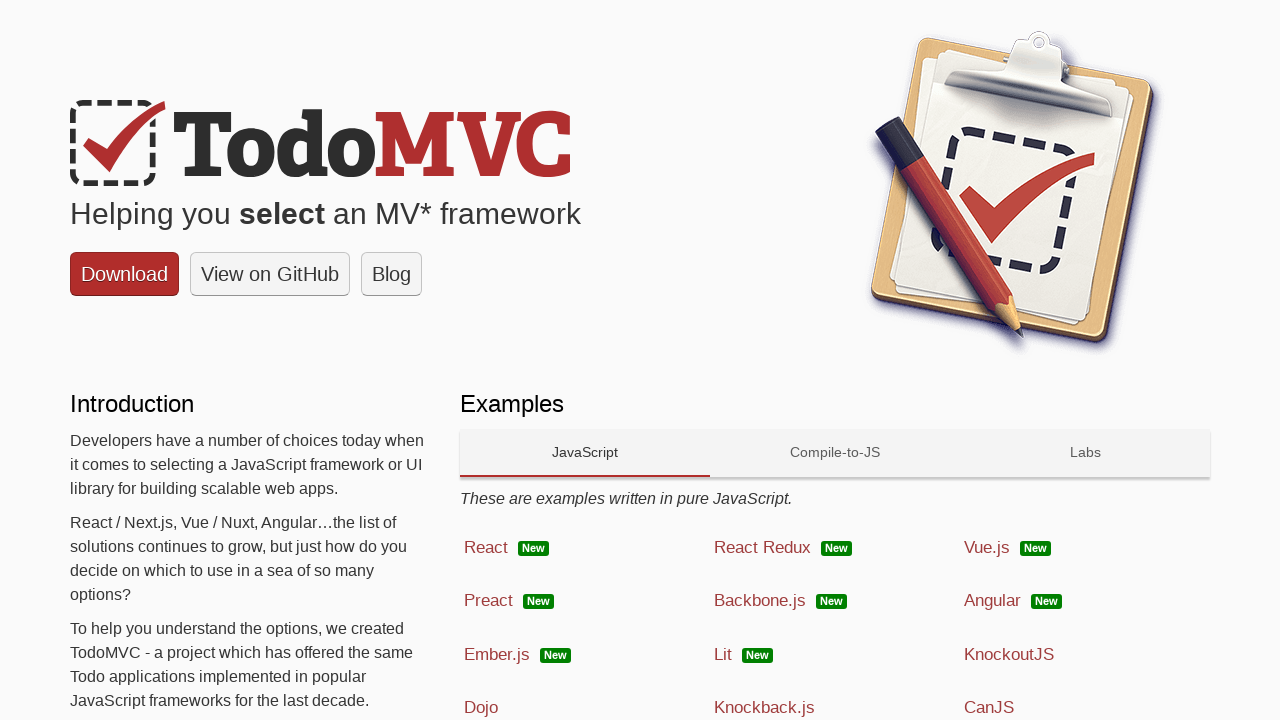

Clicked on React framework link at (585, 548) on a[href='examples/react/dist/']
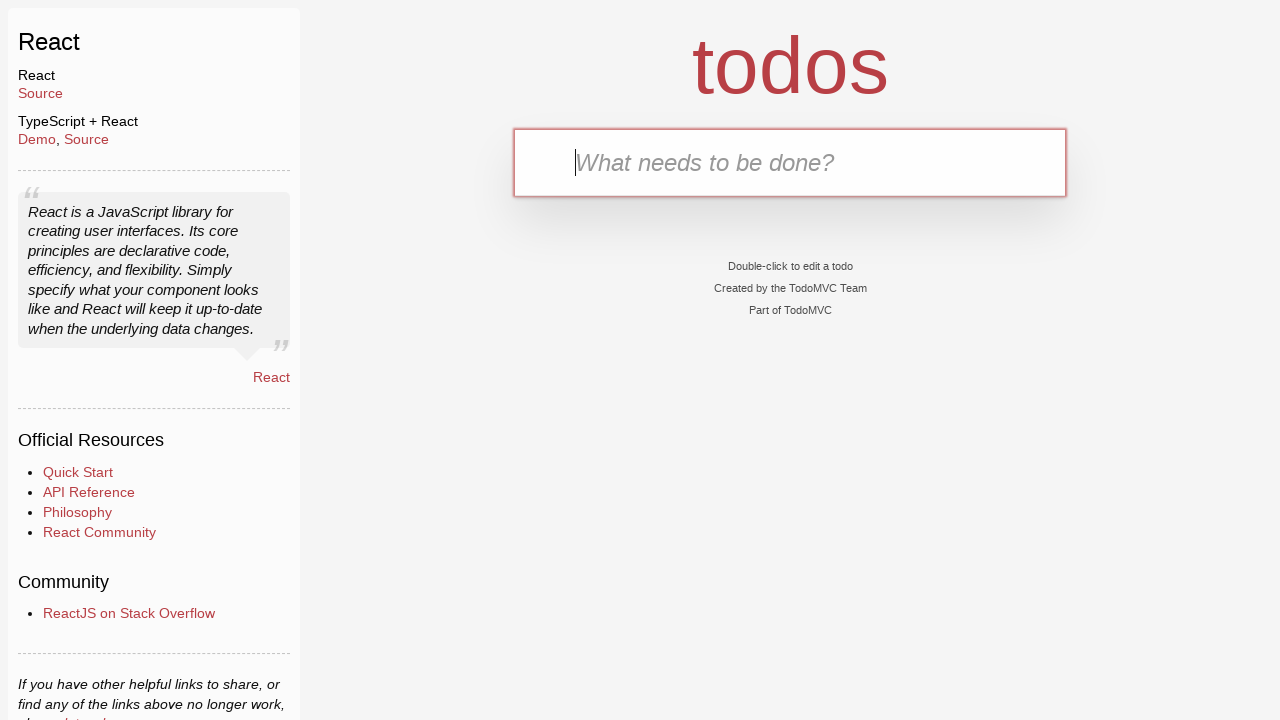

Clicked on todo input field at (790, 162) on #todo-input
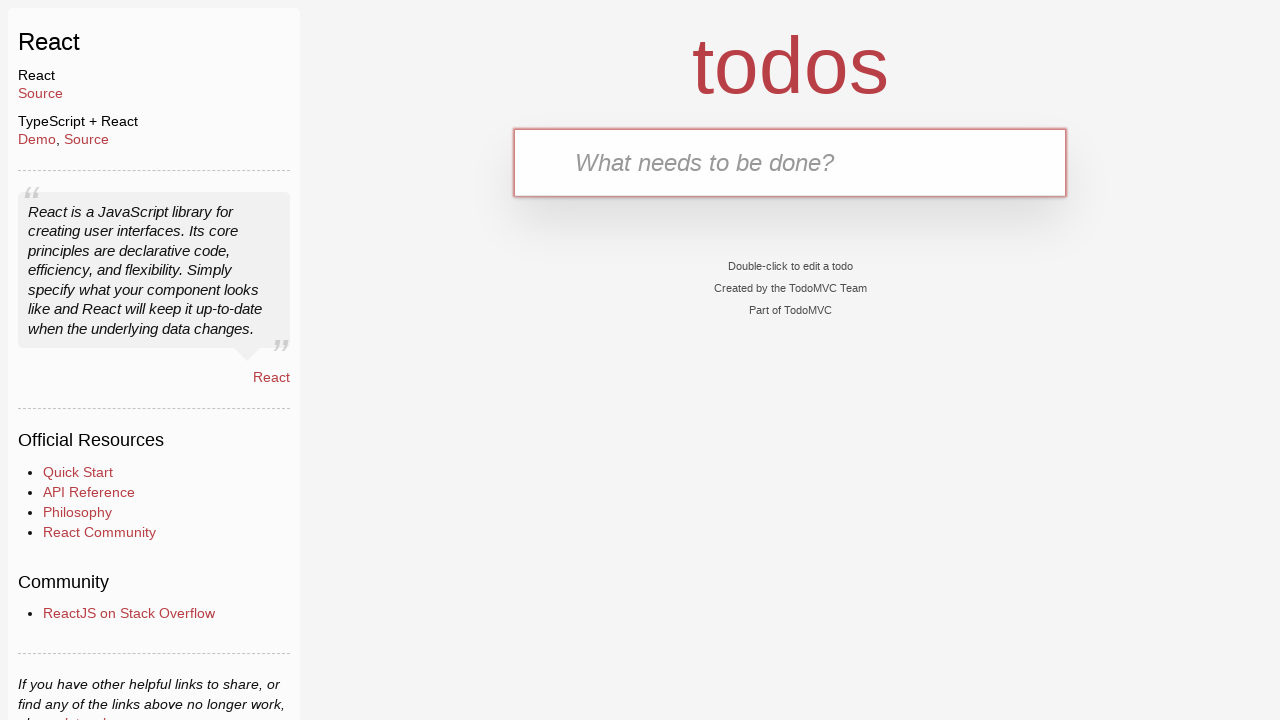

Filled input field with 'Walk the dog.' on #todo-input
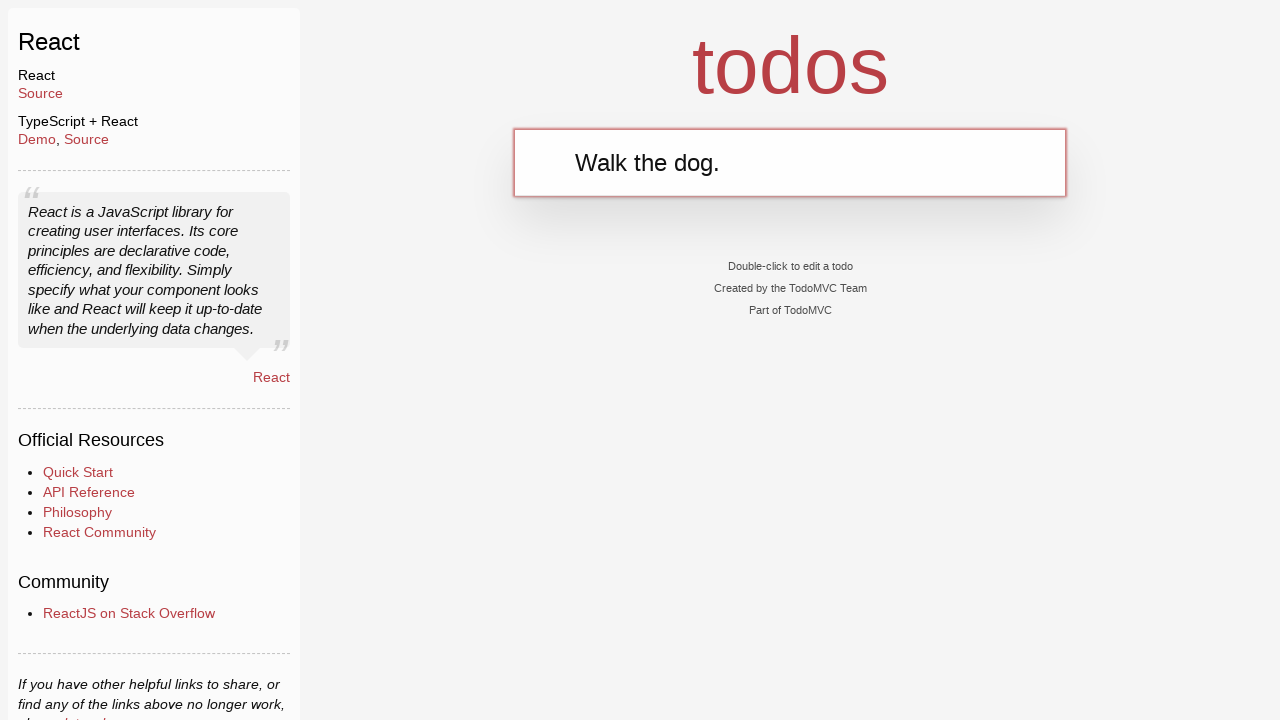

Pressed Enter to add the todo item on #todo-input
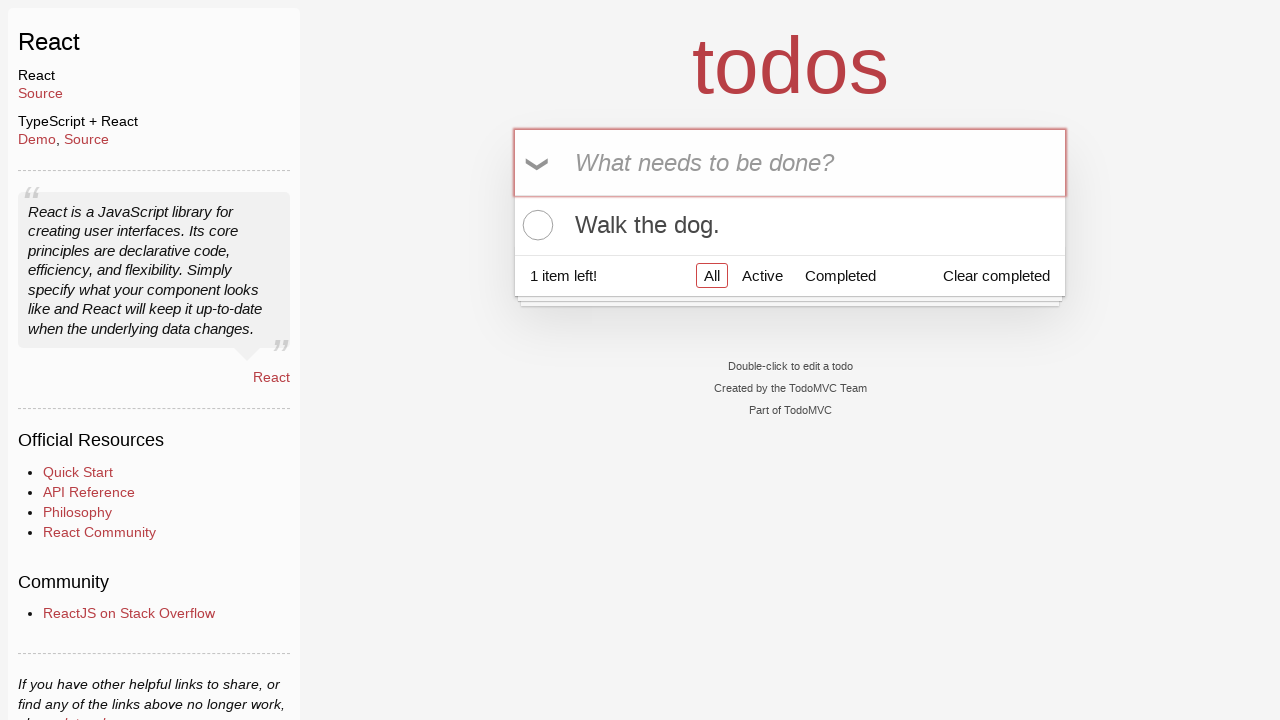

Located the first todo item in the list
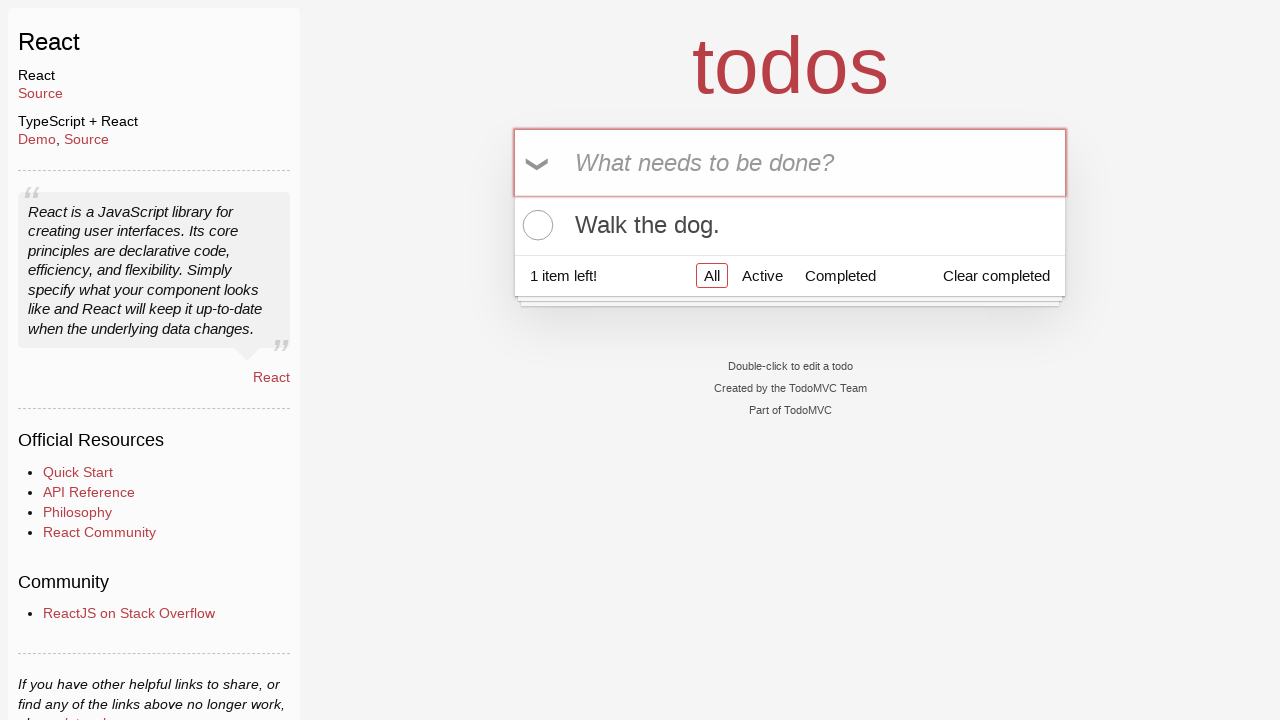

Verified that the todo item 'Walk the dog.' was successfully added
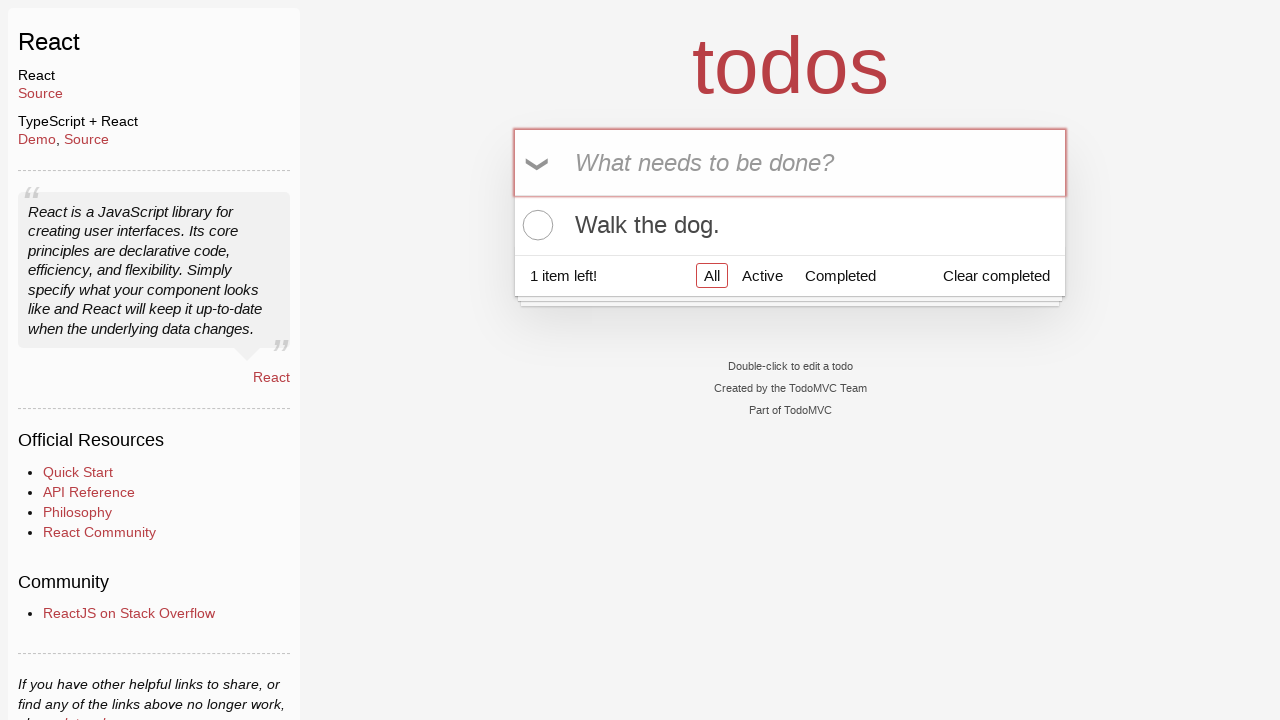

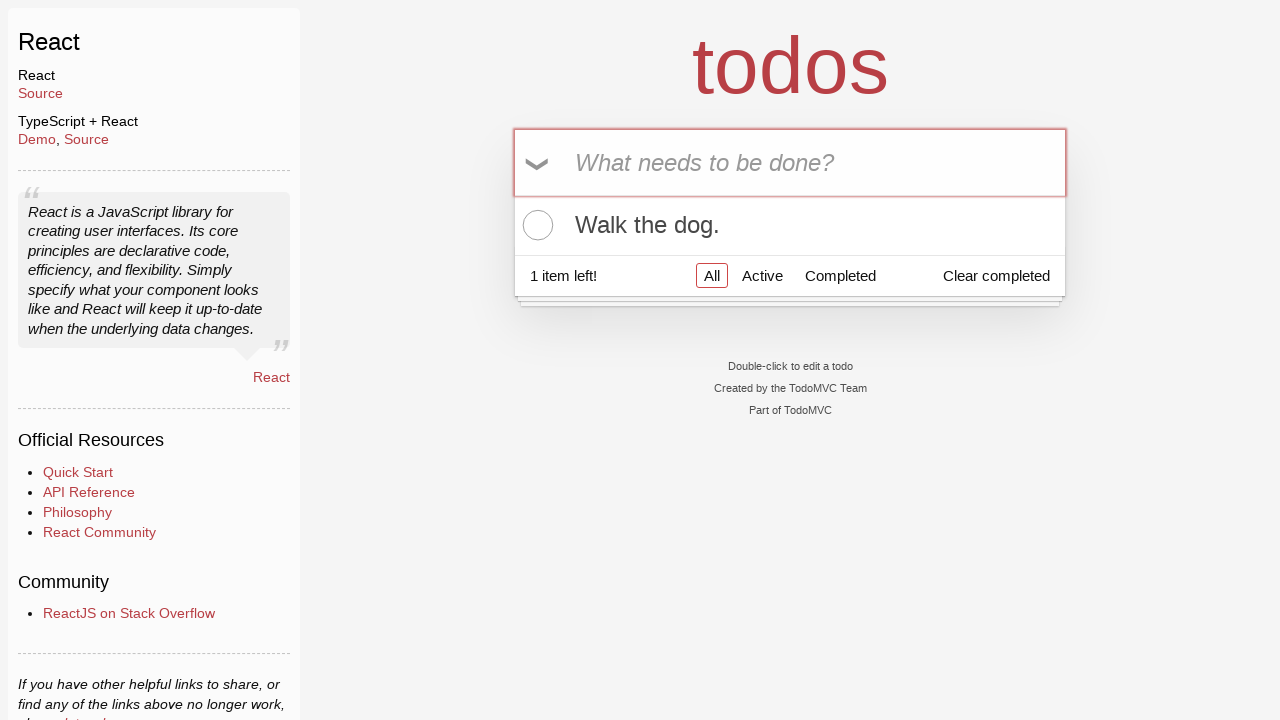